Tests the scrollable table functionality on an automation practice page by scrolling the page and within a table element, then verifying that the sum of values in the fourth column matches the displayed total amount.

Starting URL: https://rahulshettyacademy.com/AutomationPractice/

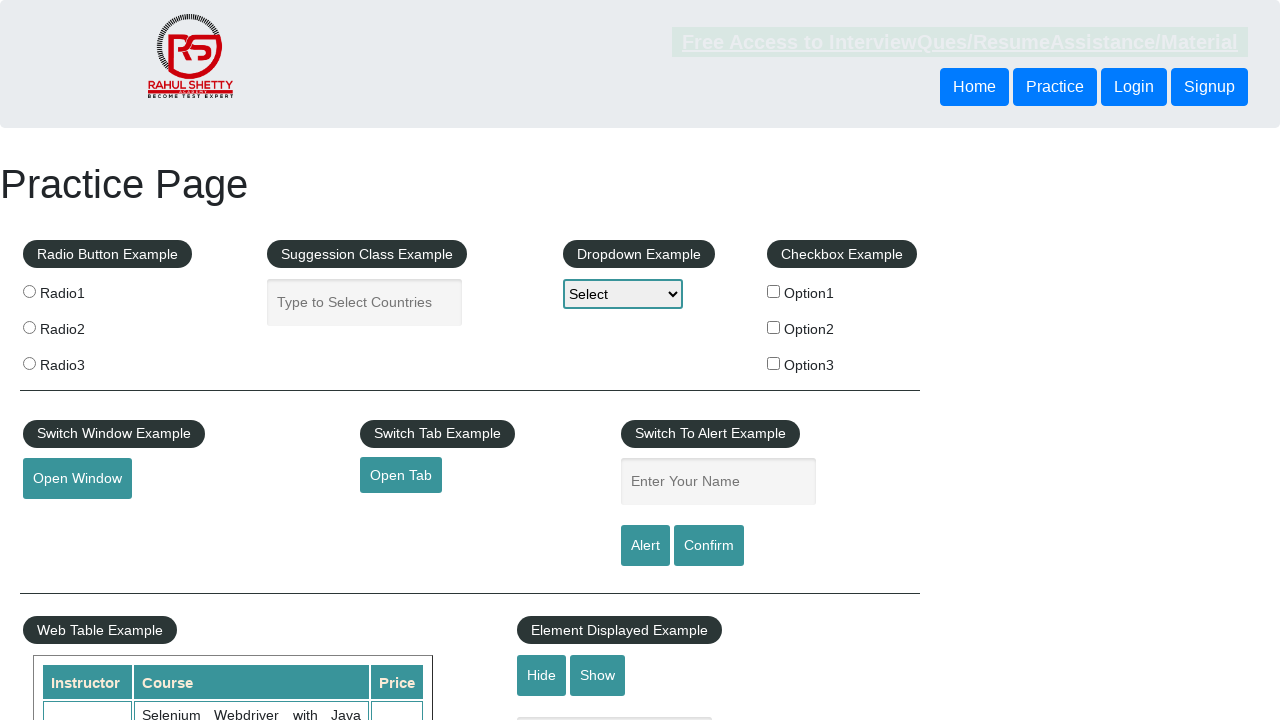

Scrolled page down by 500 pixels
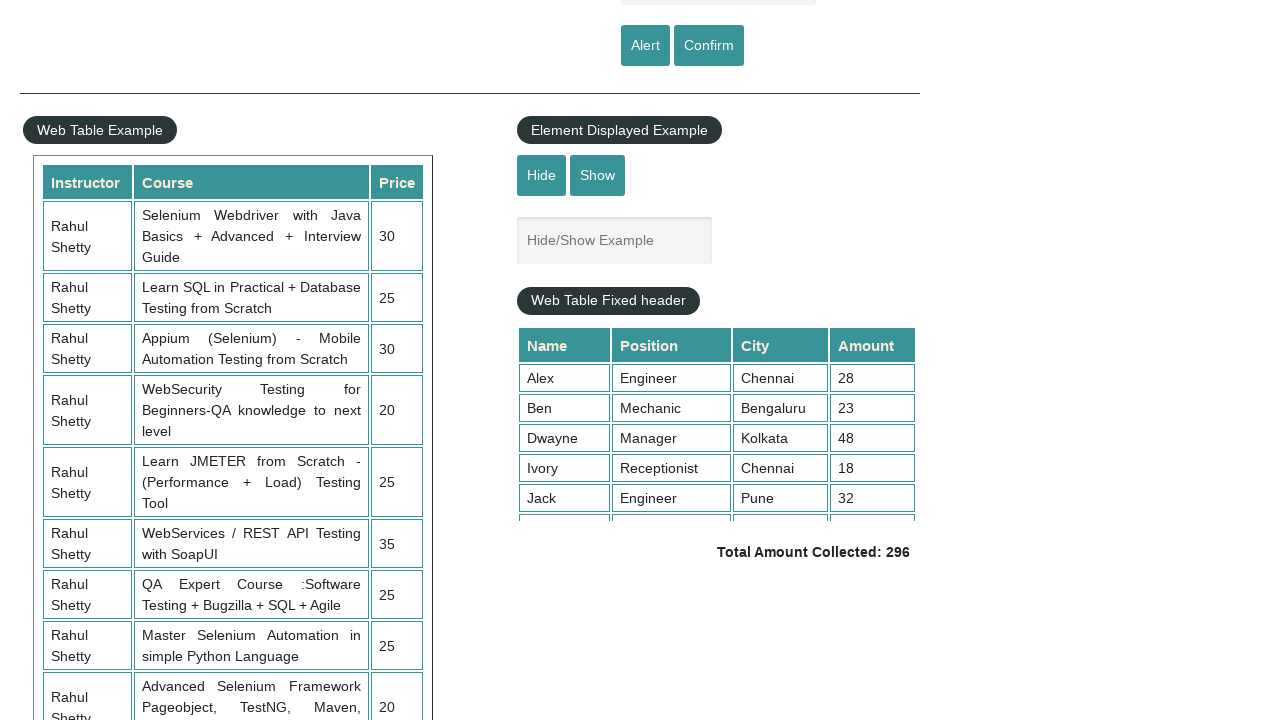

Waited 1 second for page scroll to complete
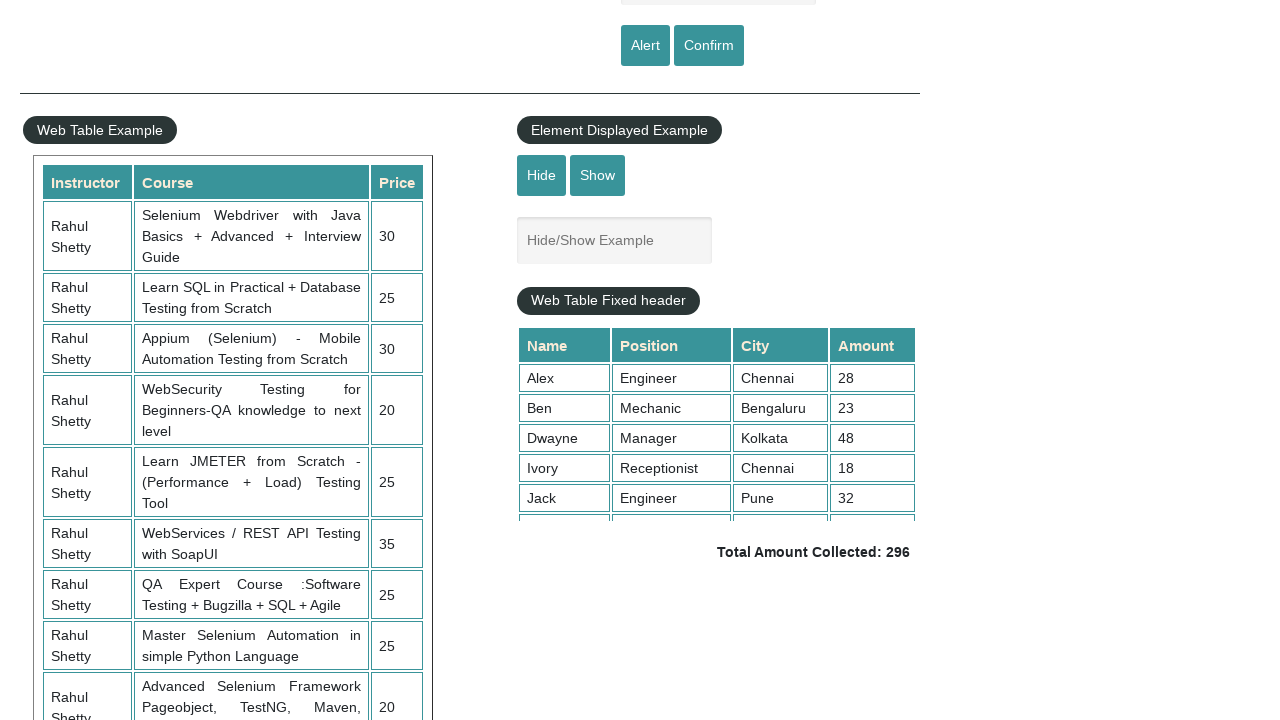

Scrolled within table element by 5000 pixels
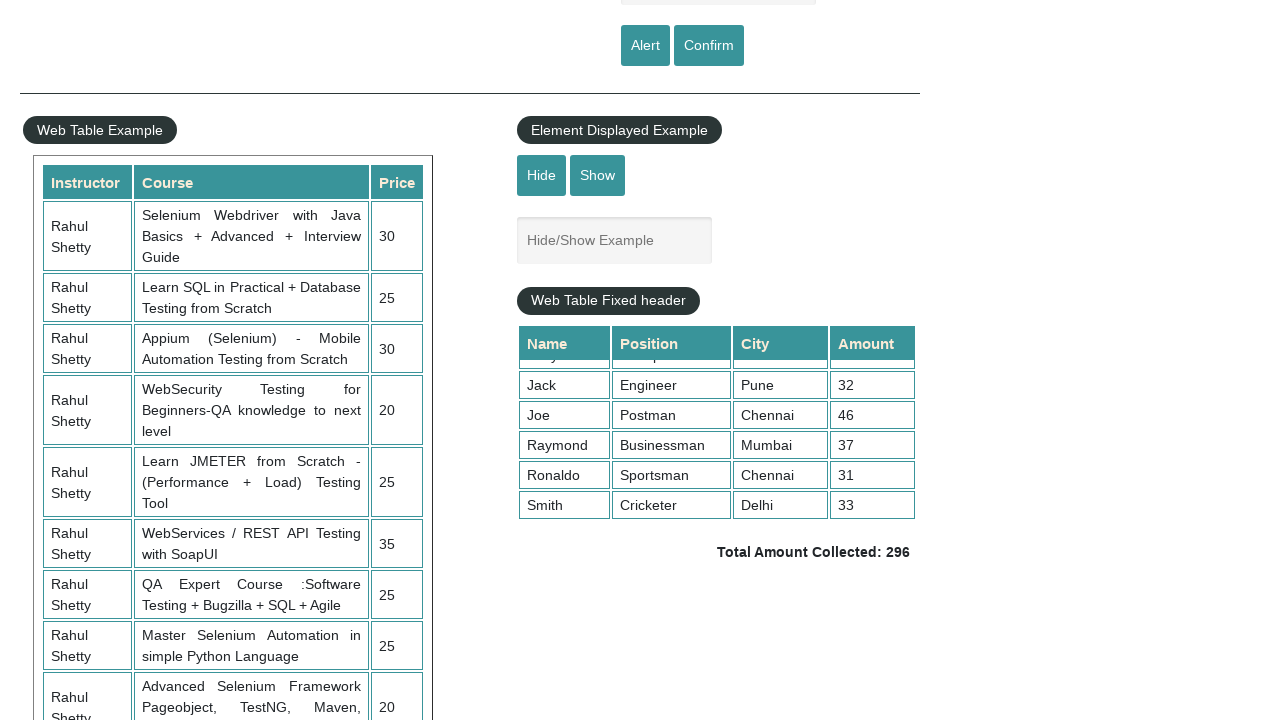

Waited 1 second for table scroll to complete
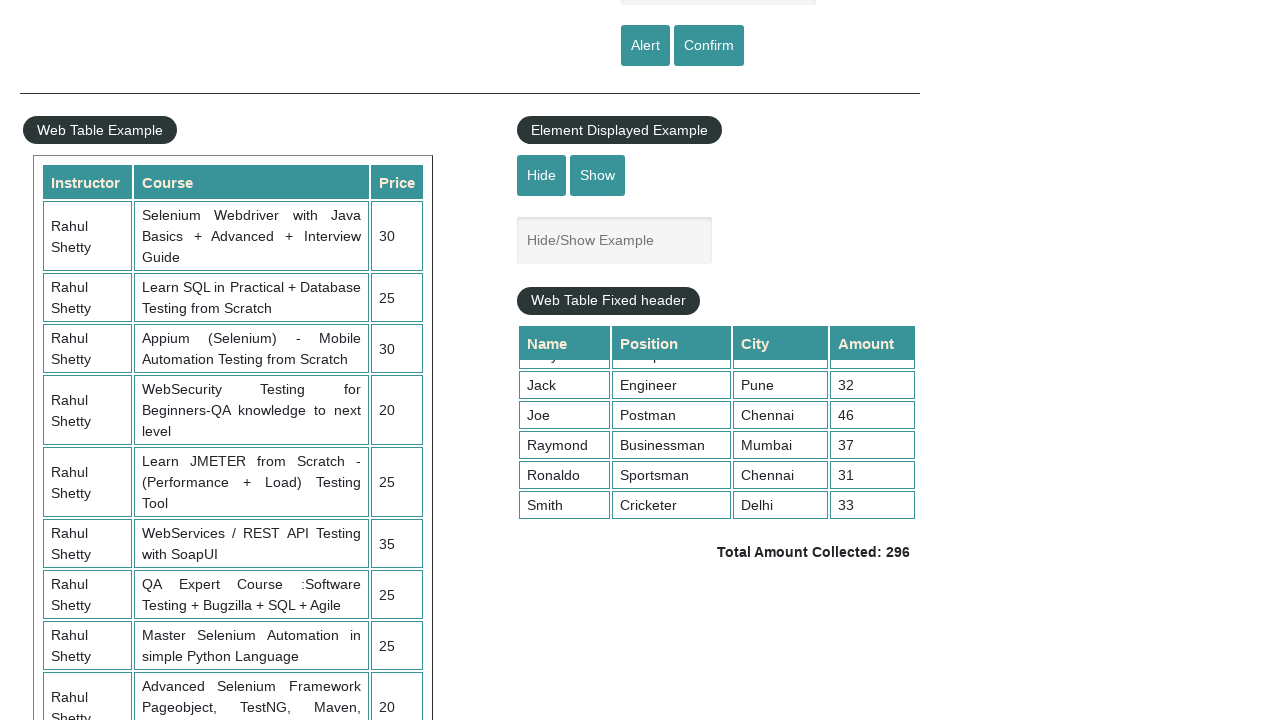

Fourth column table cells are now visible
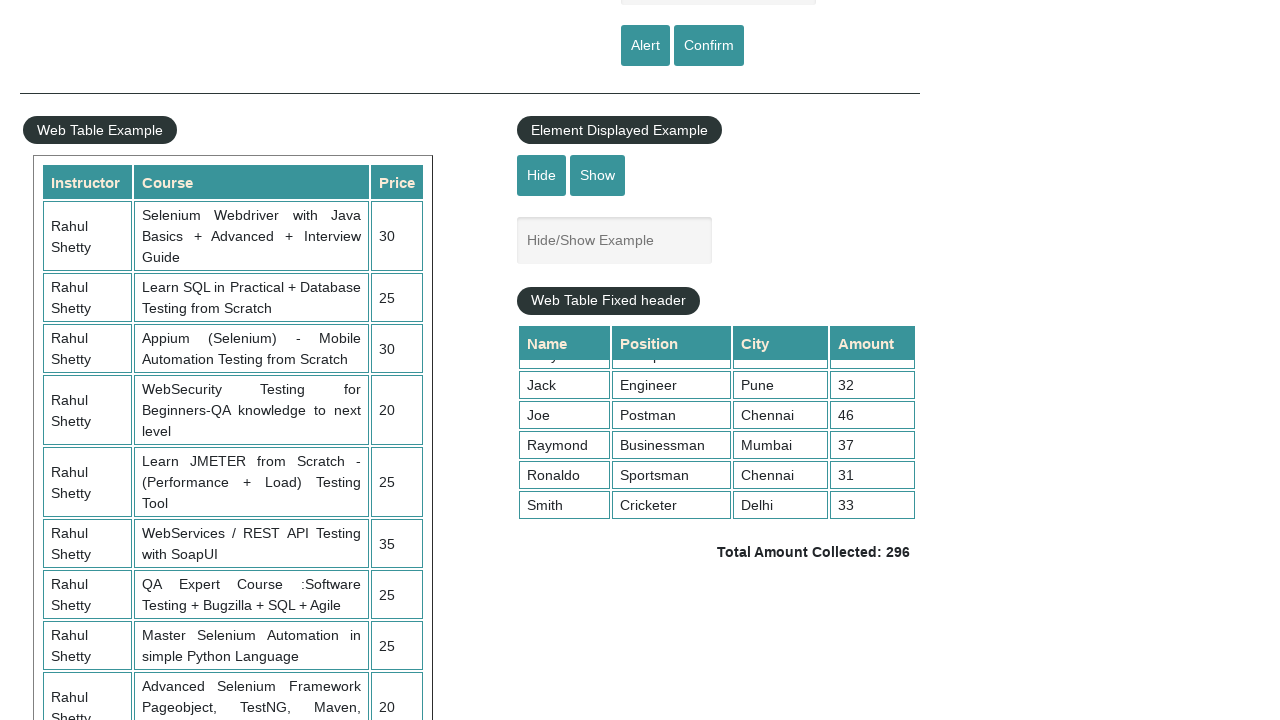

Total amount element is now visible
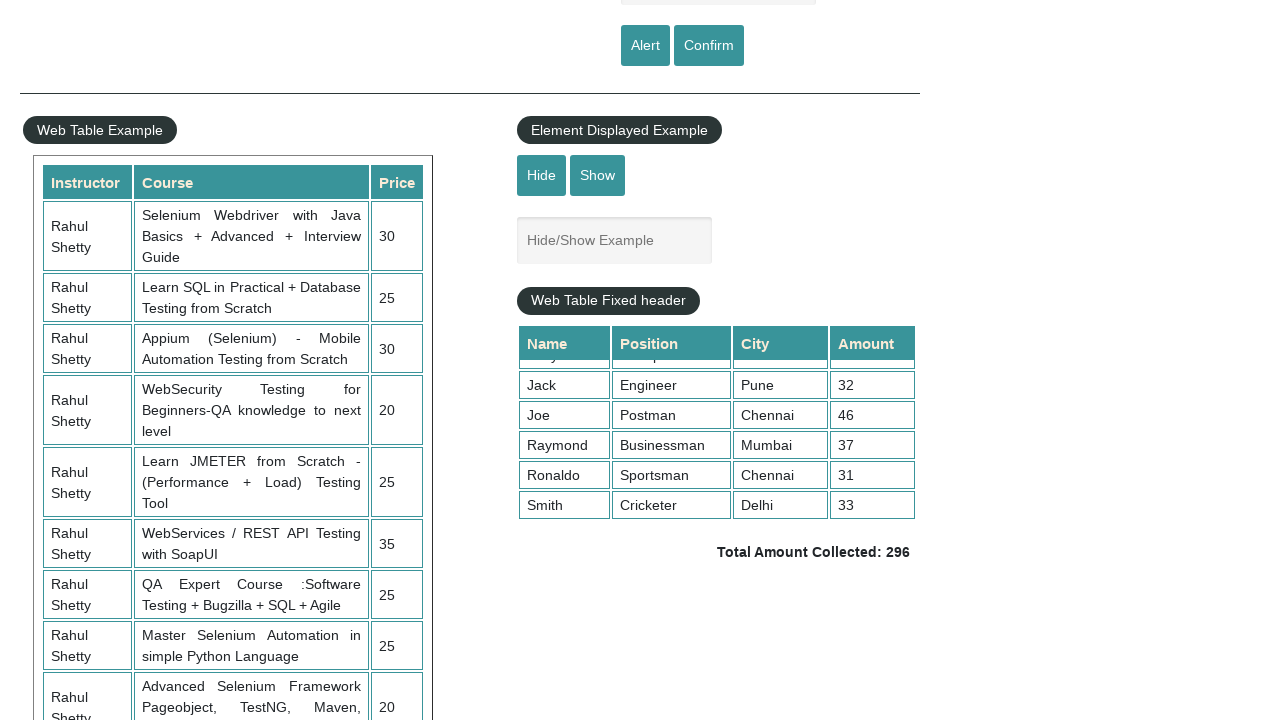

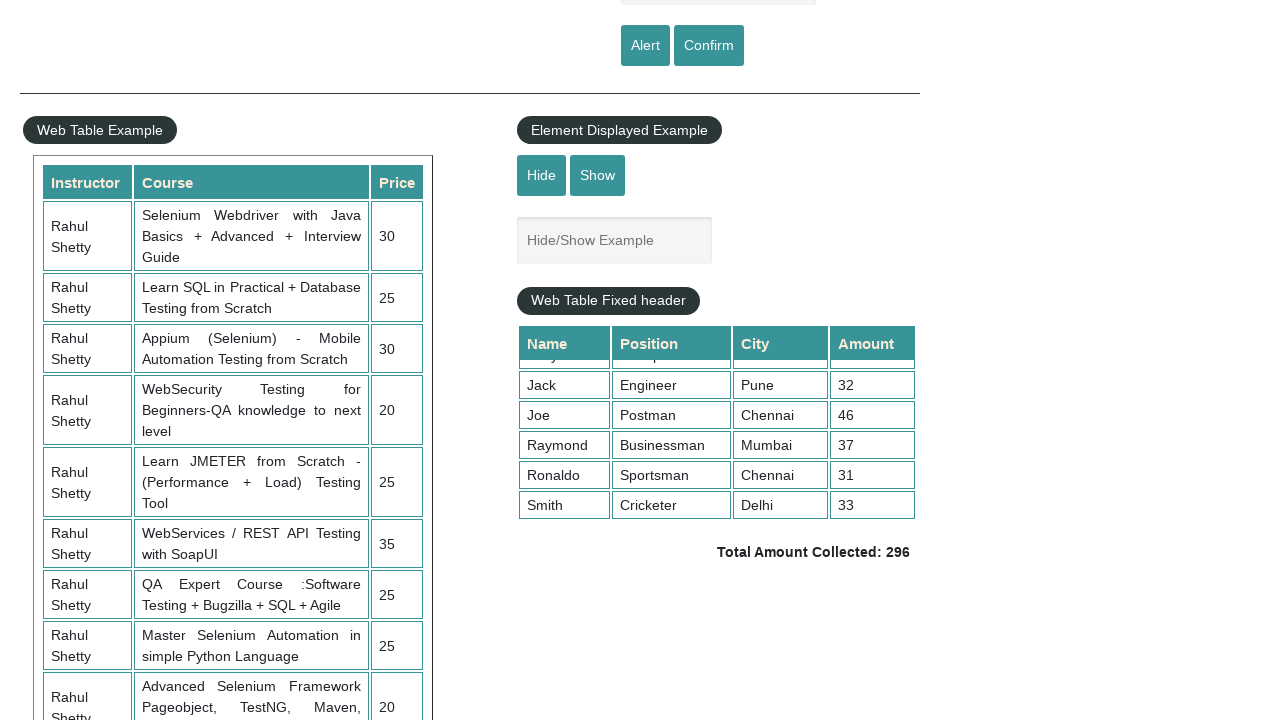